Tests basic browser access by navigating to the OrangeHRM demo site, maximizing the window, and verifying the page loads by checking the title.

Starting URL: https://opensource-demo.orangehrmlive.com/

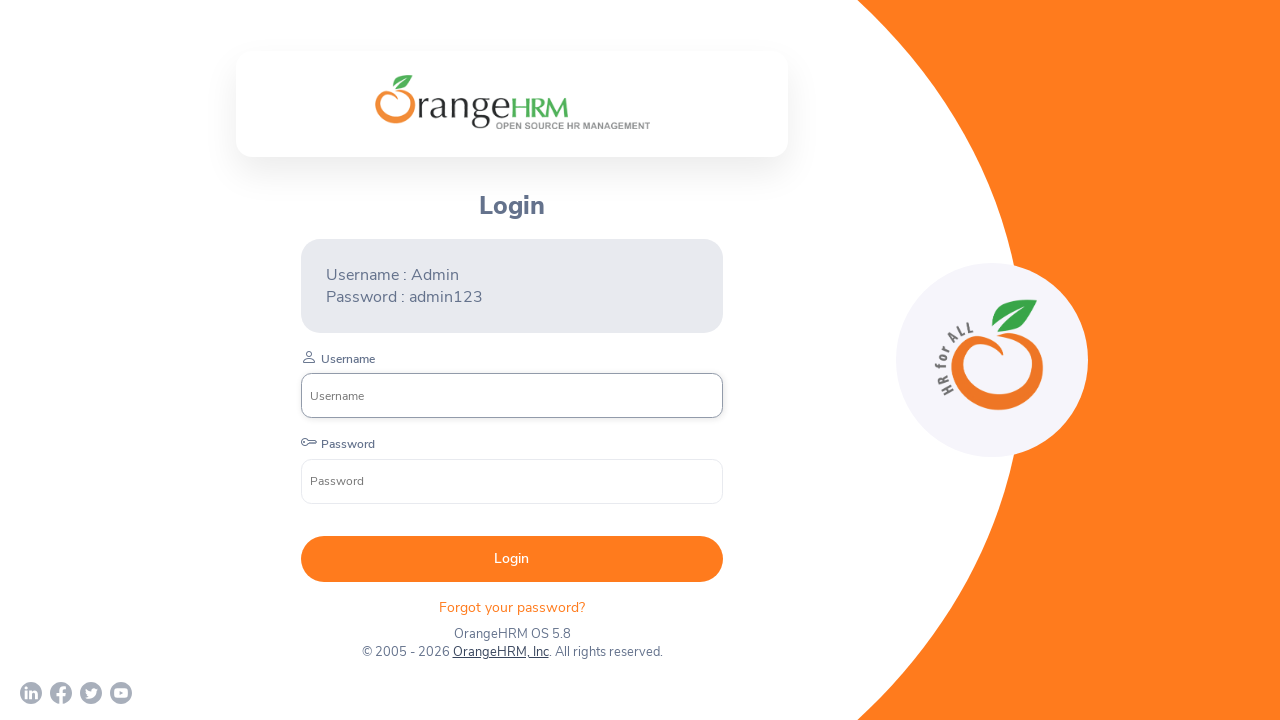

Set viewport size to 1920x1080
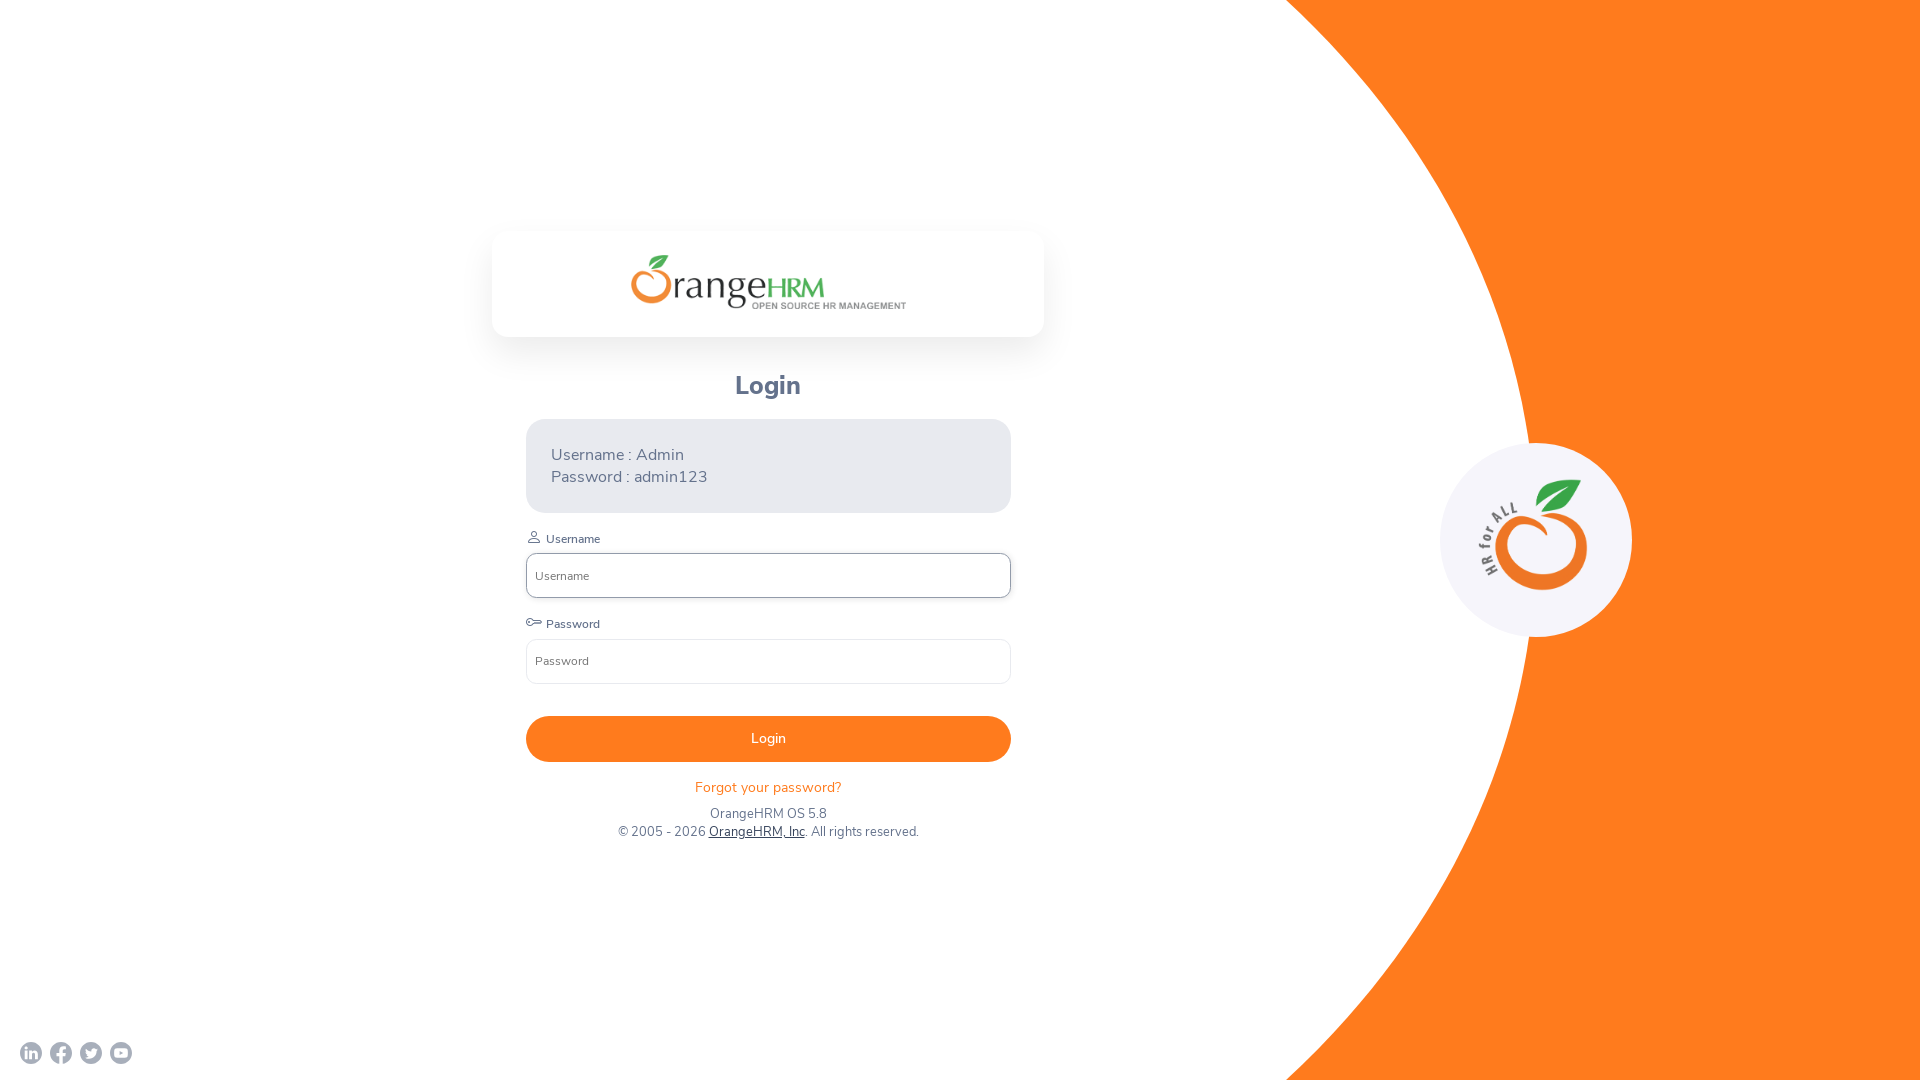

Page loaded - domcontentloaded state reached
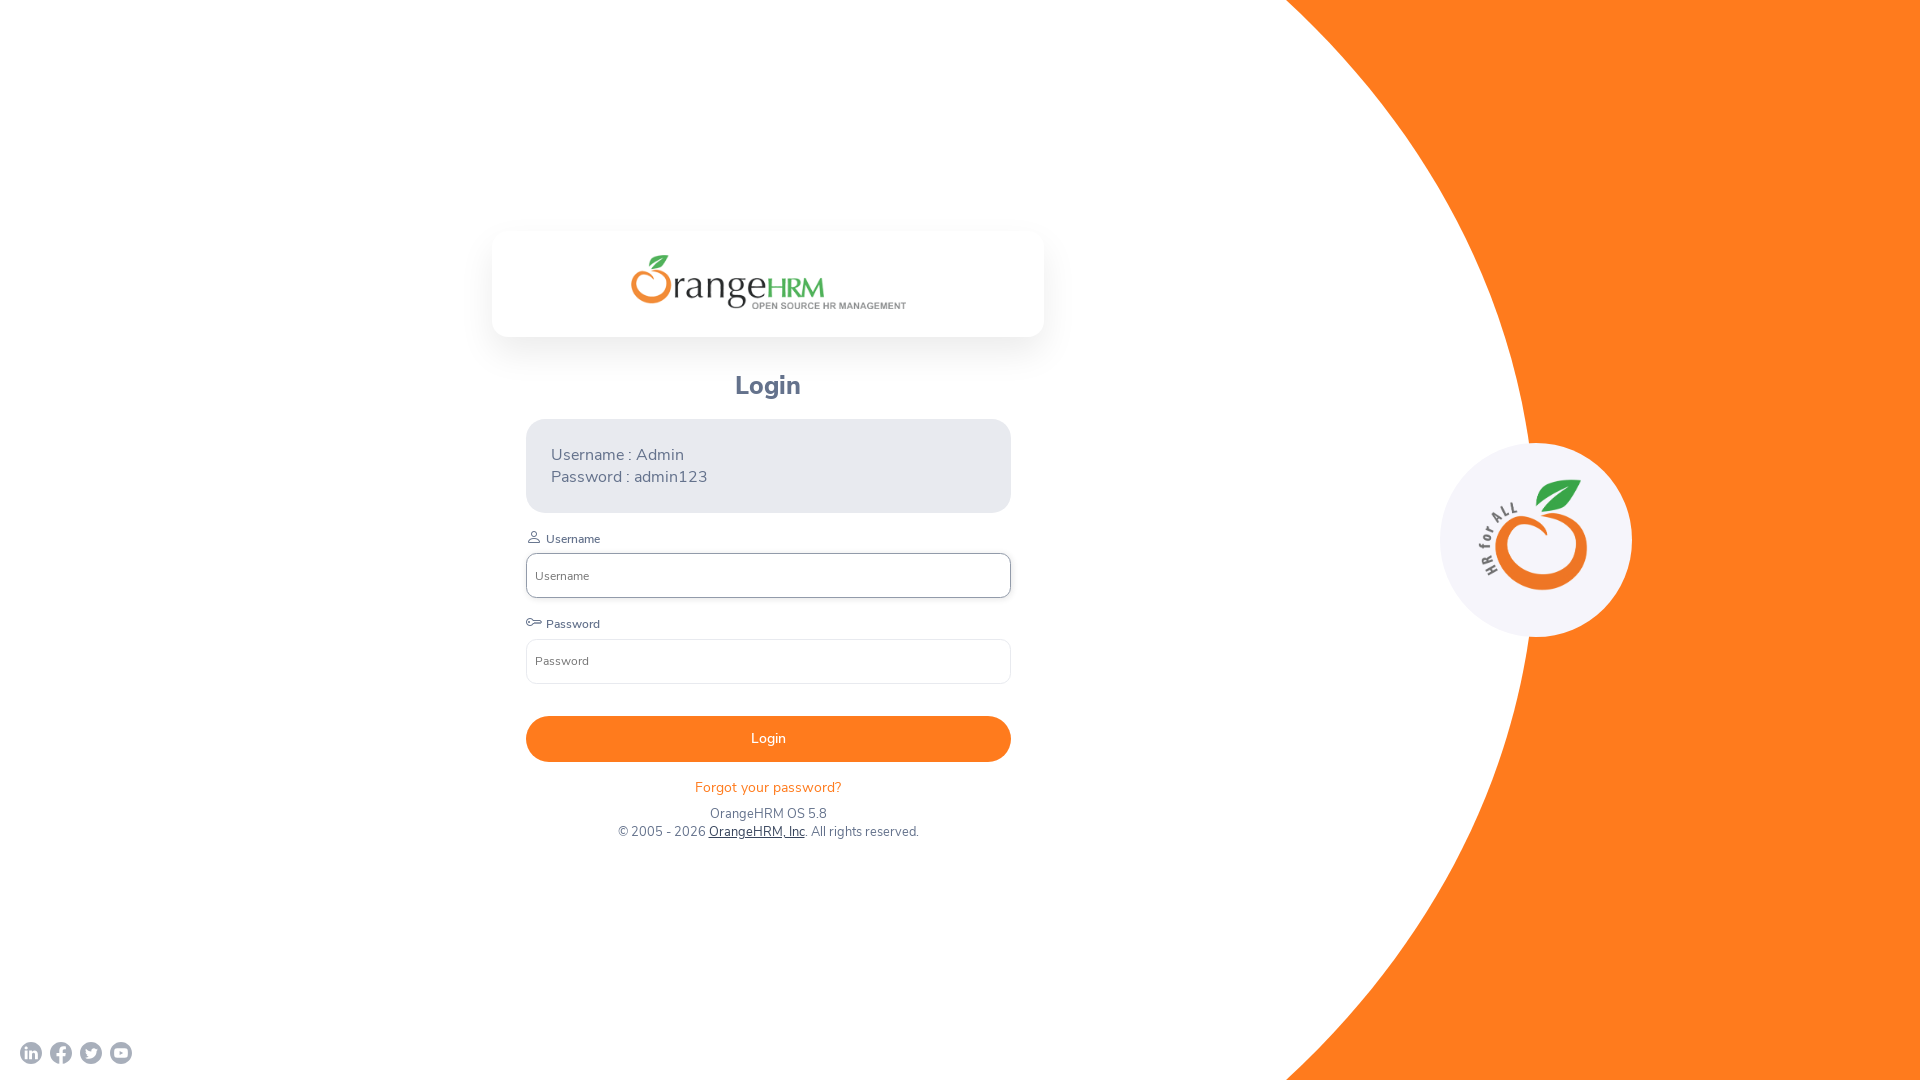

Retrieved page title: OrangeHRM
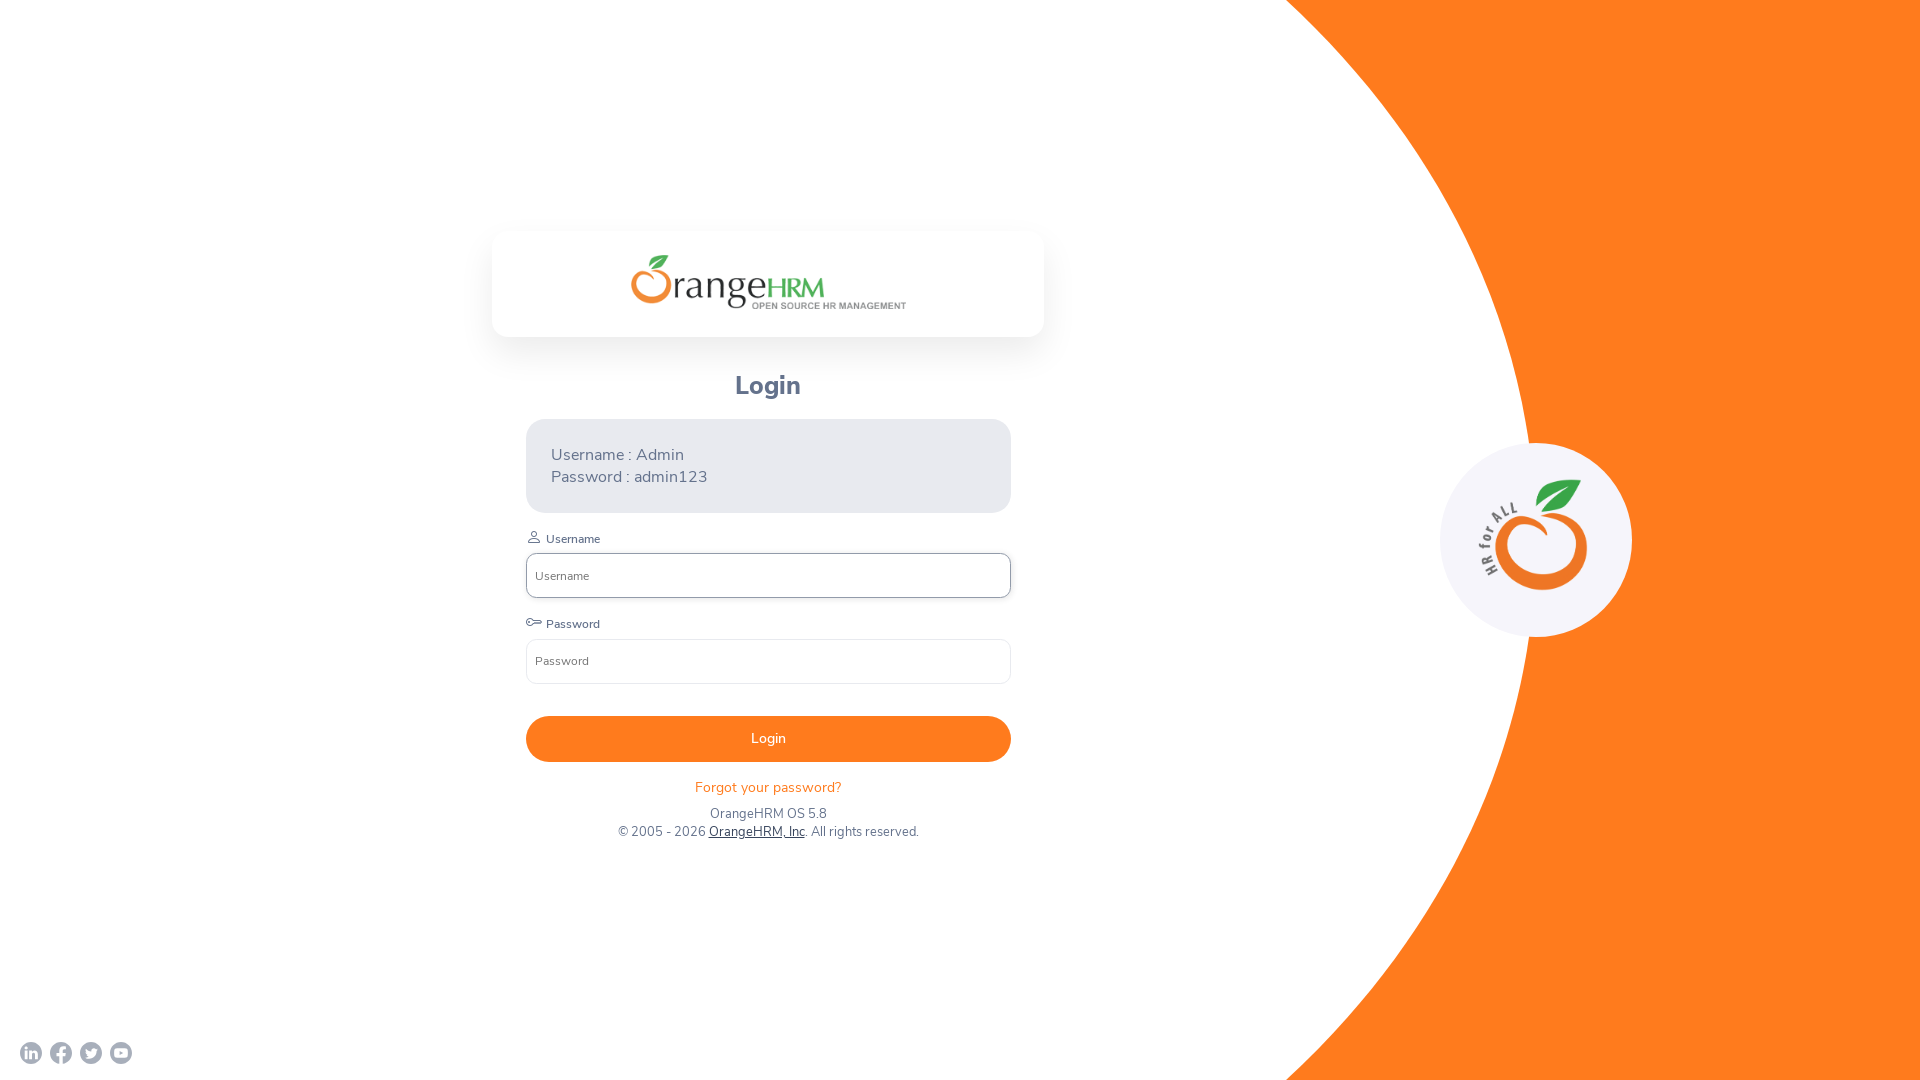

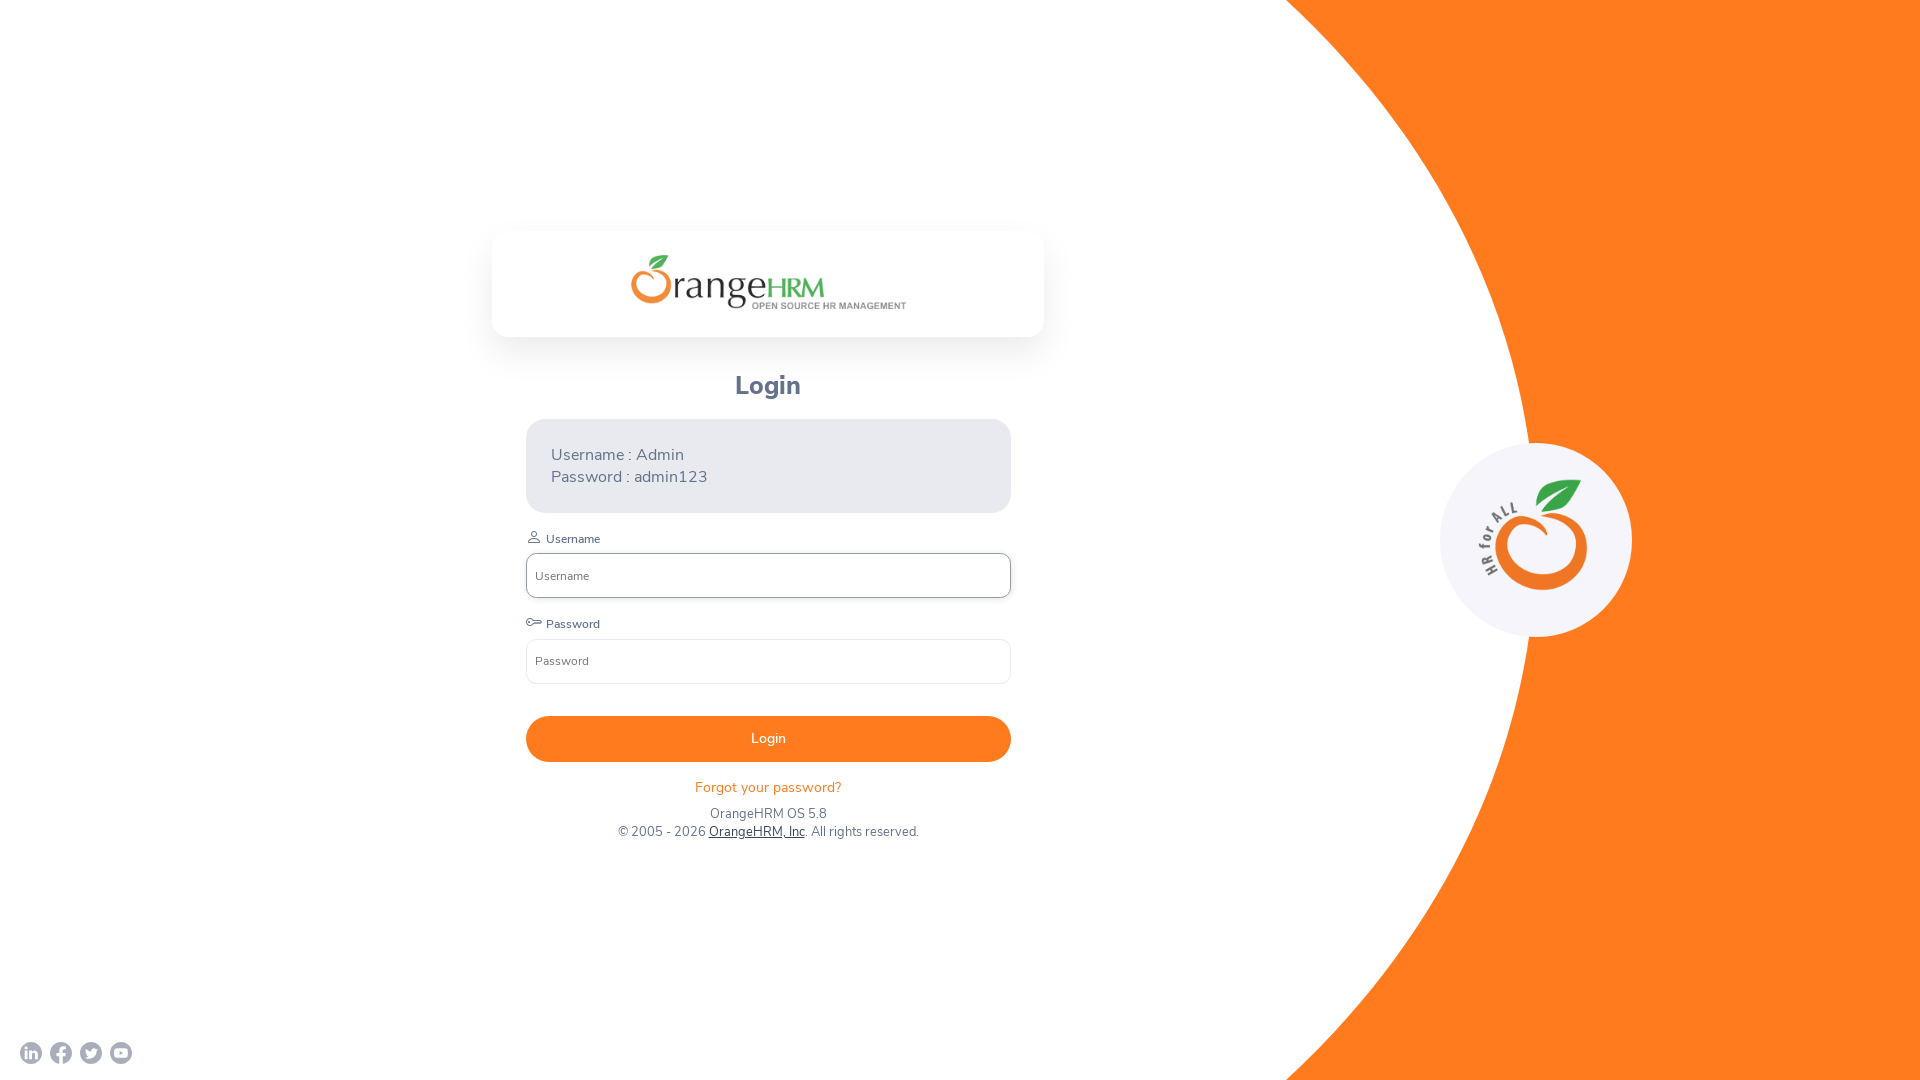